Tests dynamic controls page by clicking Remove button to hide a checkbox, verifying "It's gone!" message appears, then clicking Add button and verifying "It's back!" message appears

Starting URL: https://the-internet.herokuapp.com/dynamic_controls

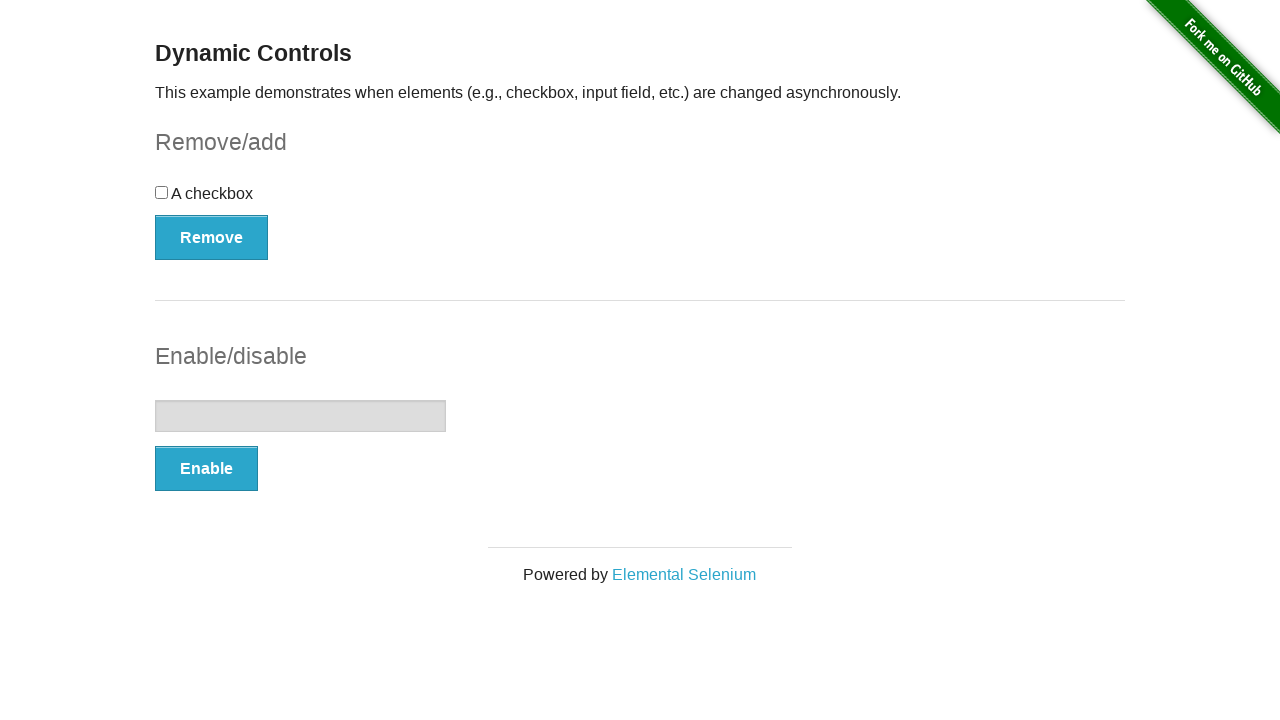

Clicked Remove button to hide checkbox at (212, 237) on xpath=//button[@onclick='swapCheckbox()']
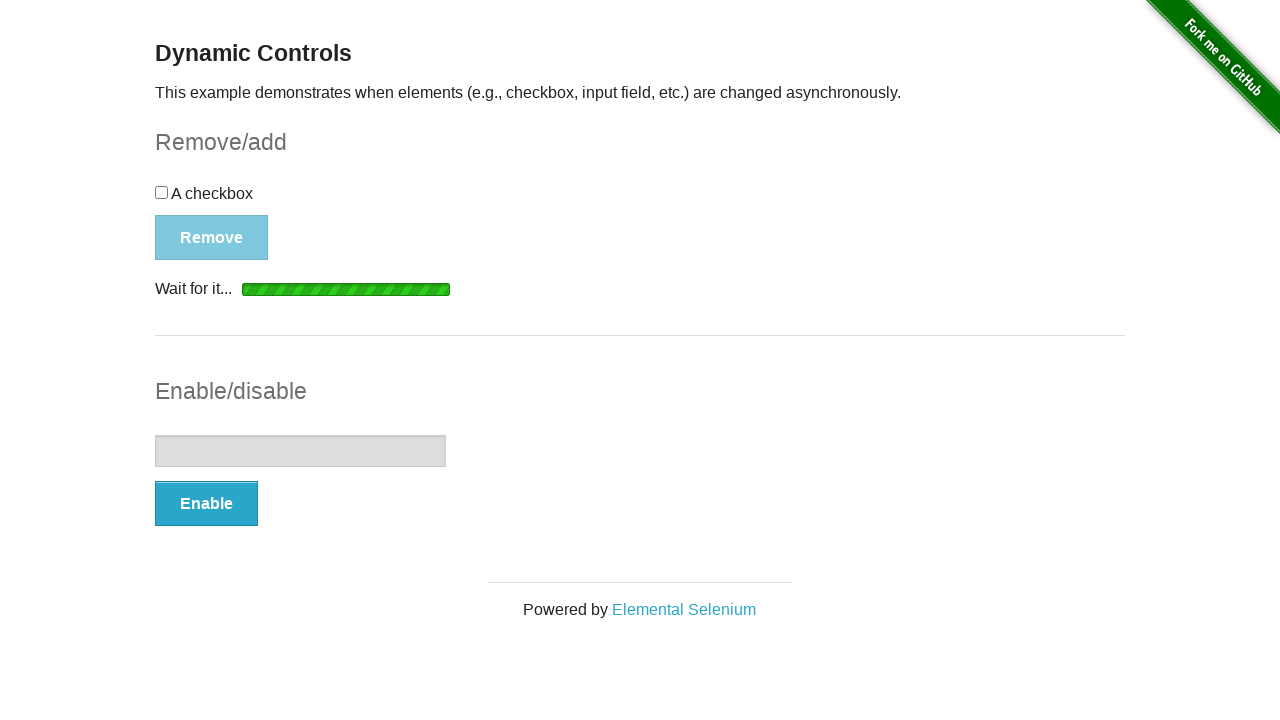

Waited for 'It's gone!' message to appear
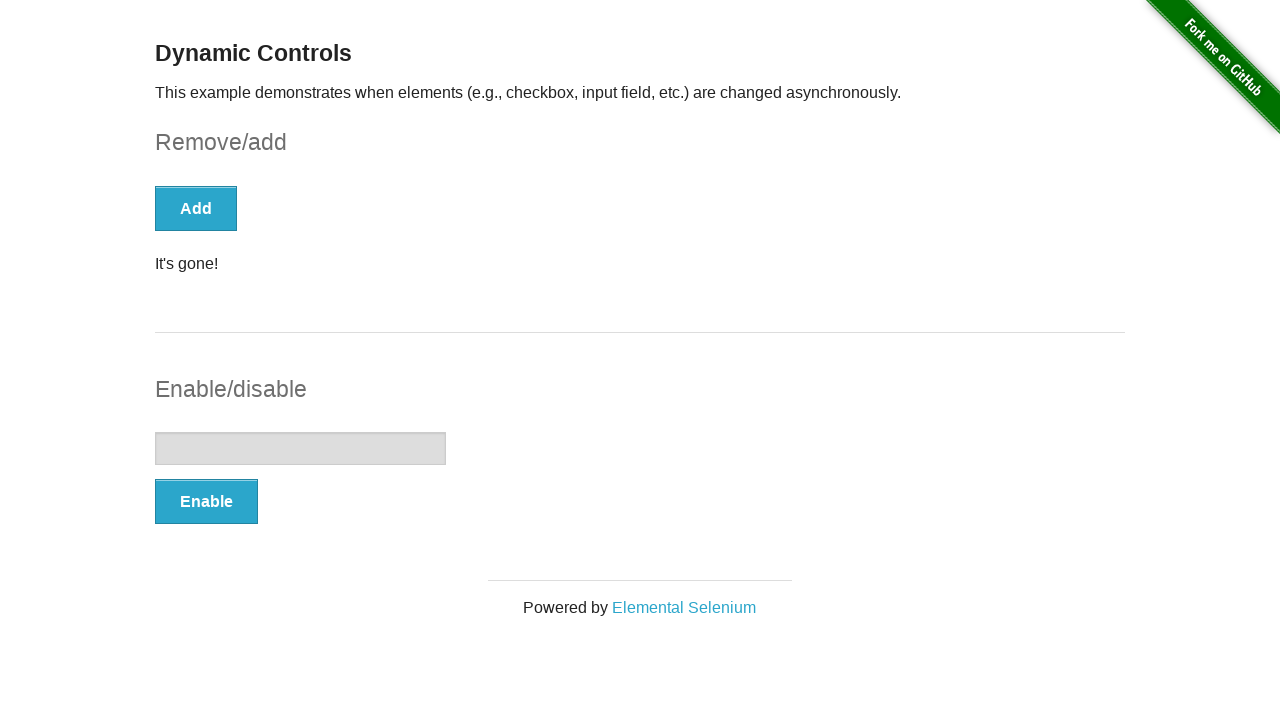

Verified 'It's gone!' message is visible
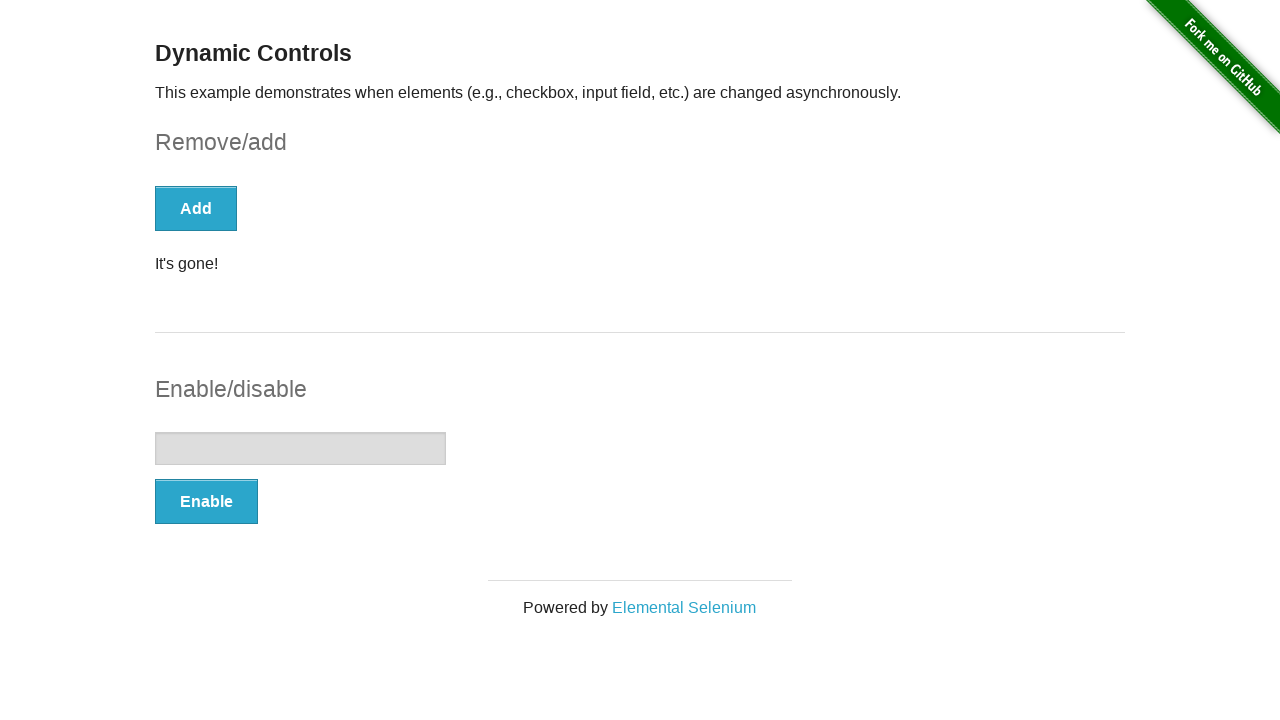

Clicked Add button to restore checkbox at (196, 208) on xpath=//button[text()='Add']
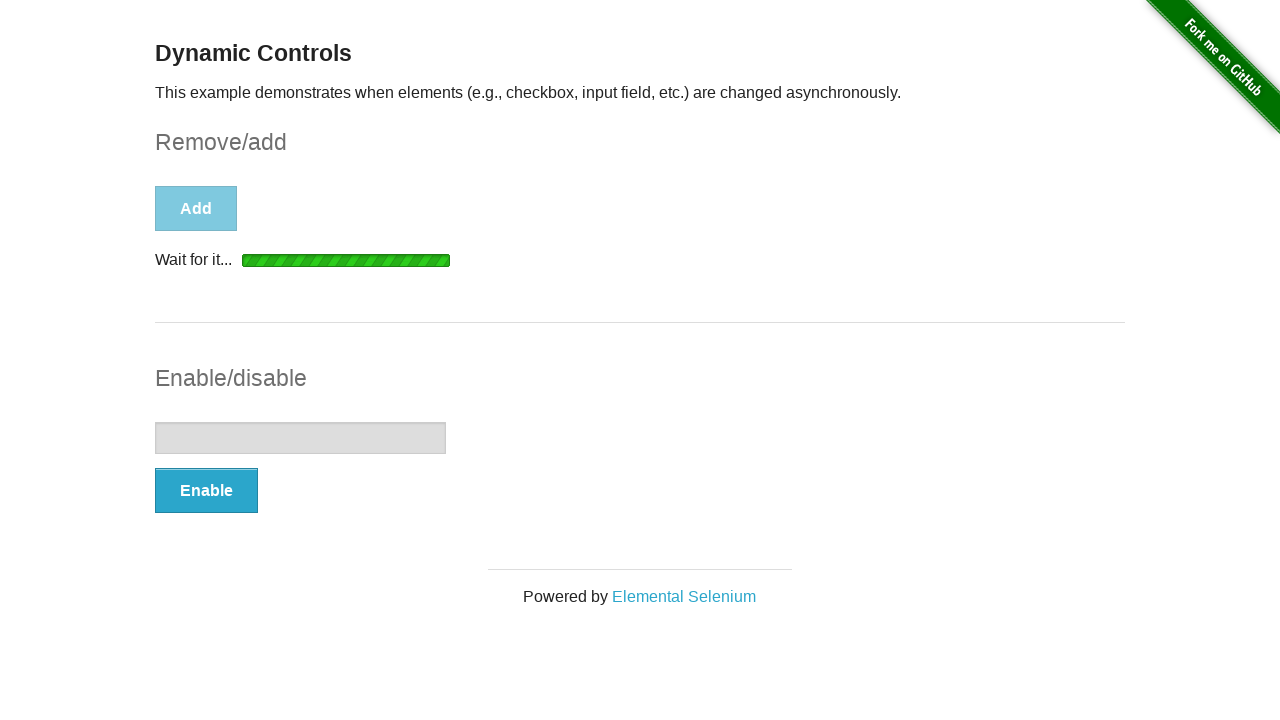

Waited for 'It's back!' message to appear
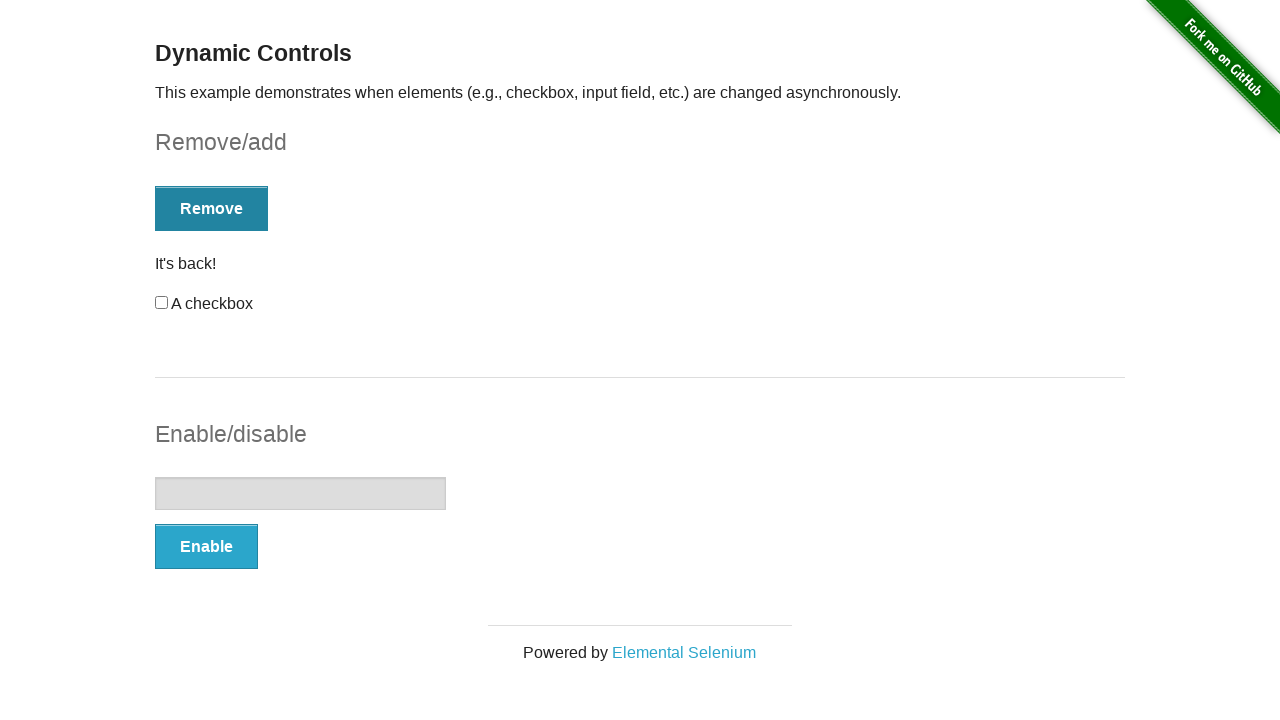

Verified 'It's back!' message is visible
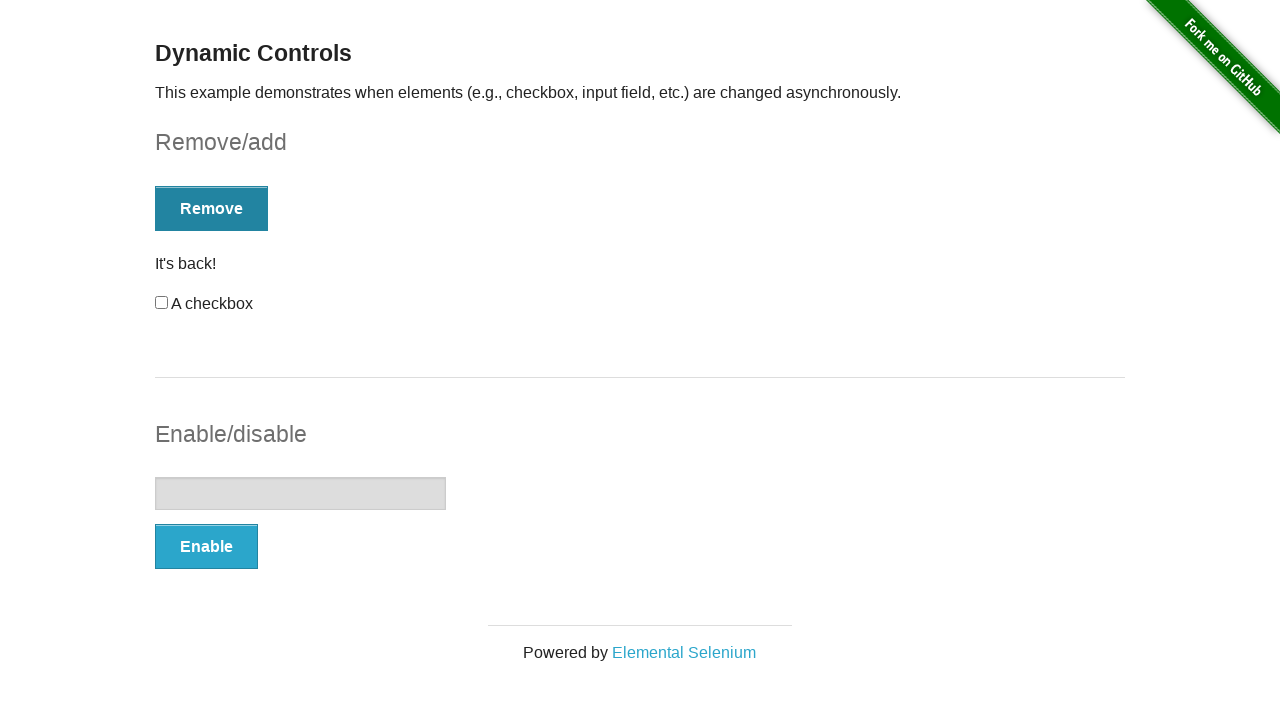

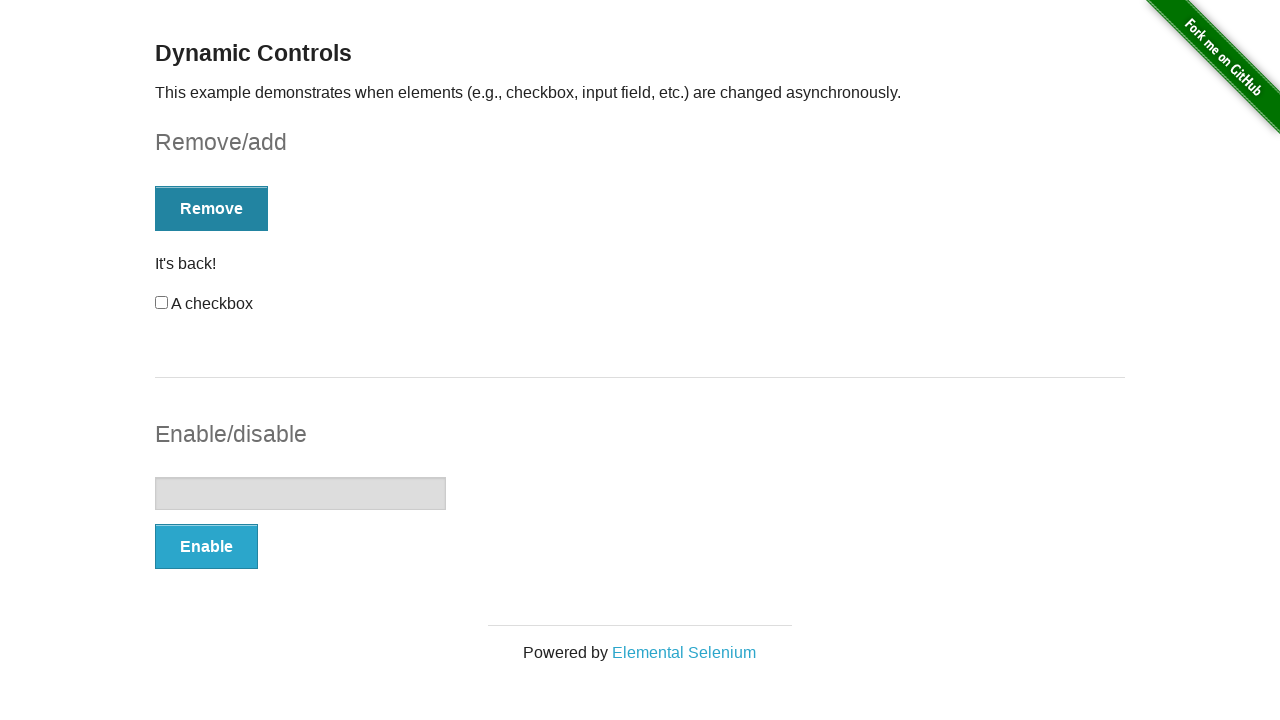